Tests window handling by clicking a link that opens a new window, switching to the new window, and verifying the title changes appropriately.

Starting URL: https://practice.cydeo.com/windows

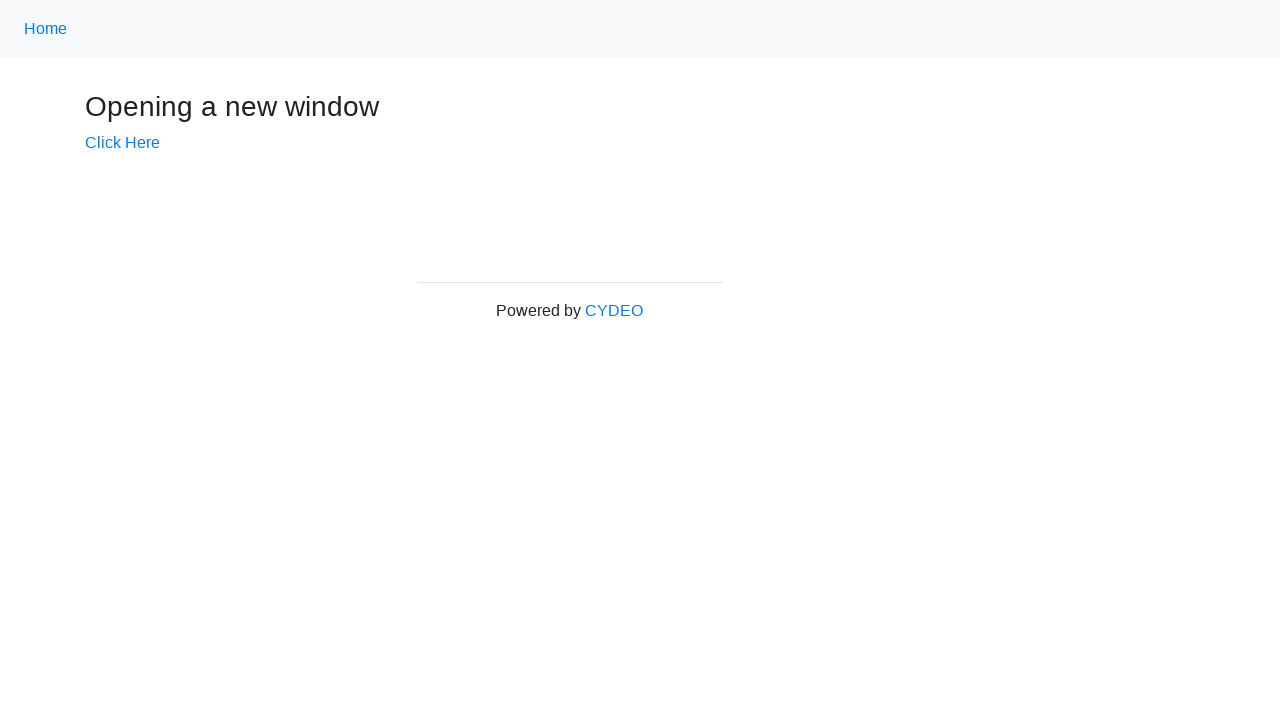

Stored original page reference as main_page
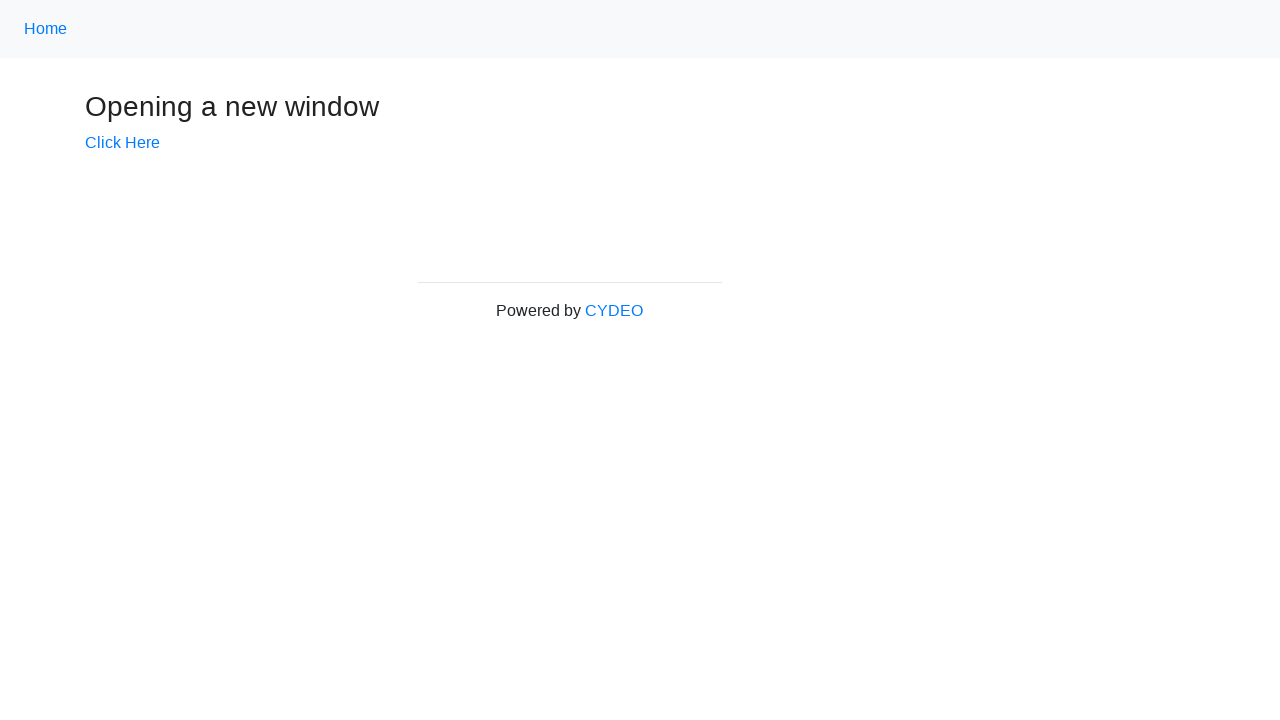

Verified initial page title is 'Windows'
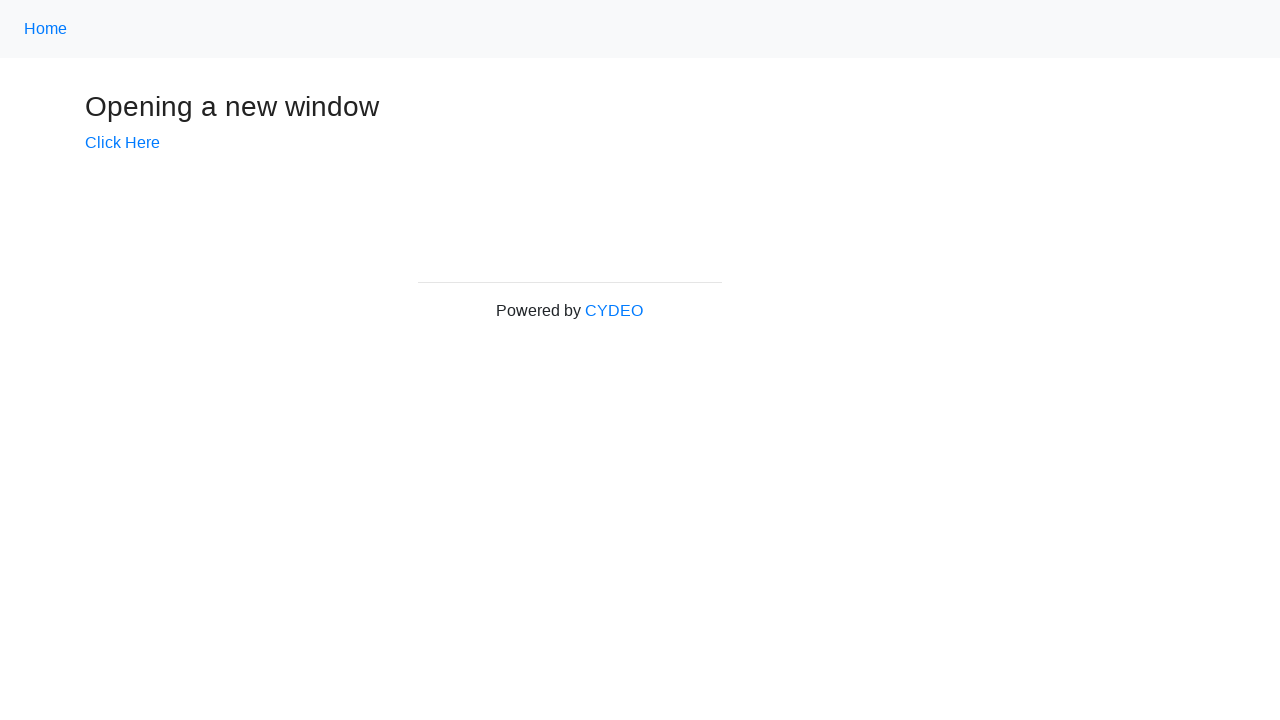

Clicked 'Click Here' link to open new window at (122, 143) on xpath=//a[.='Click Here']
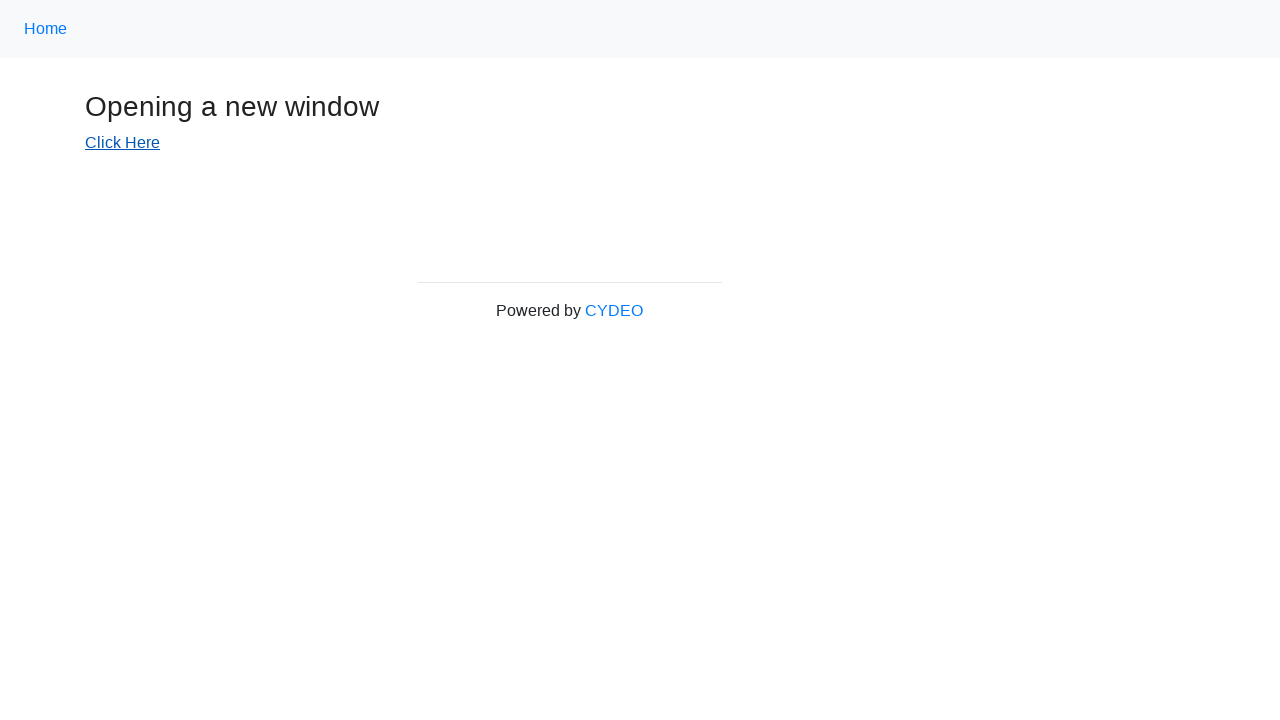

Captured new window/page from expect_page context
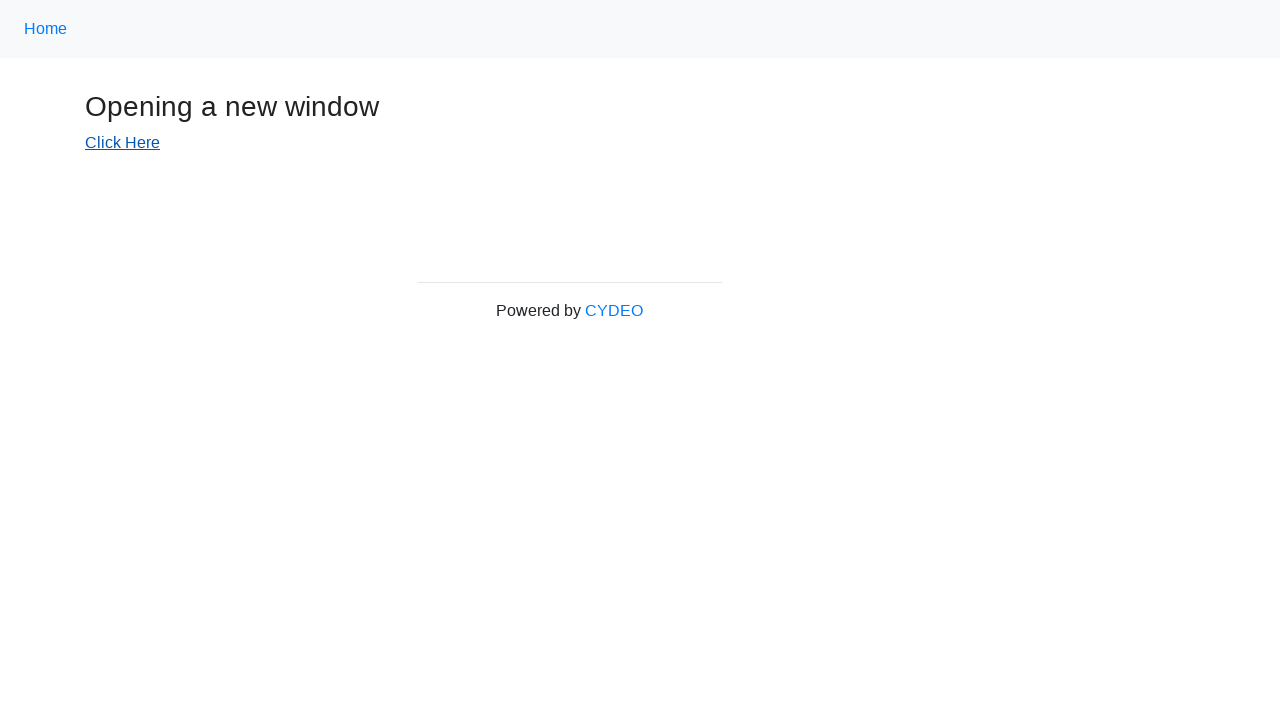

Waited for new page to load completely
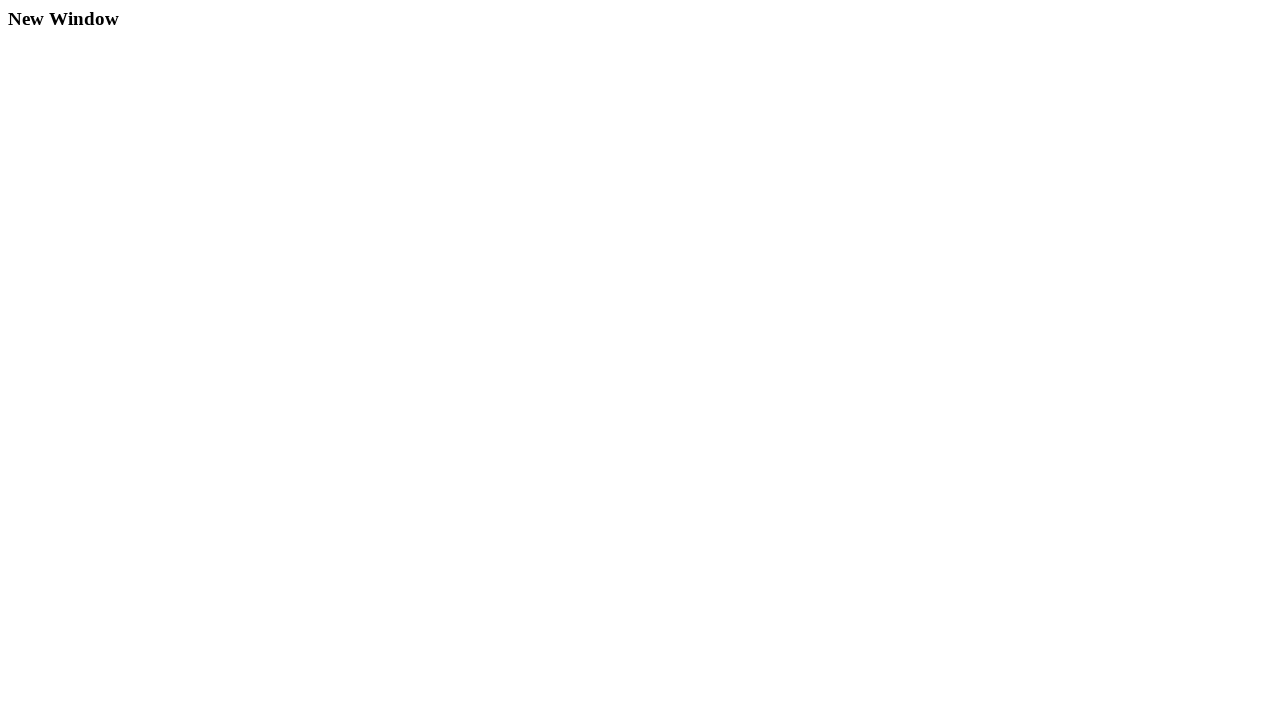

Verified new window title is 'New Window'
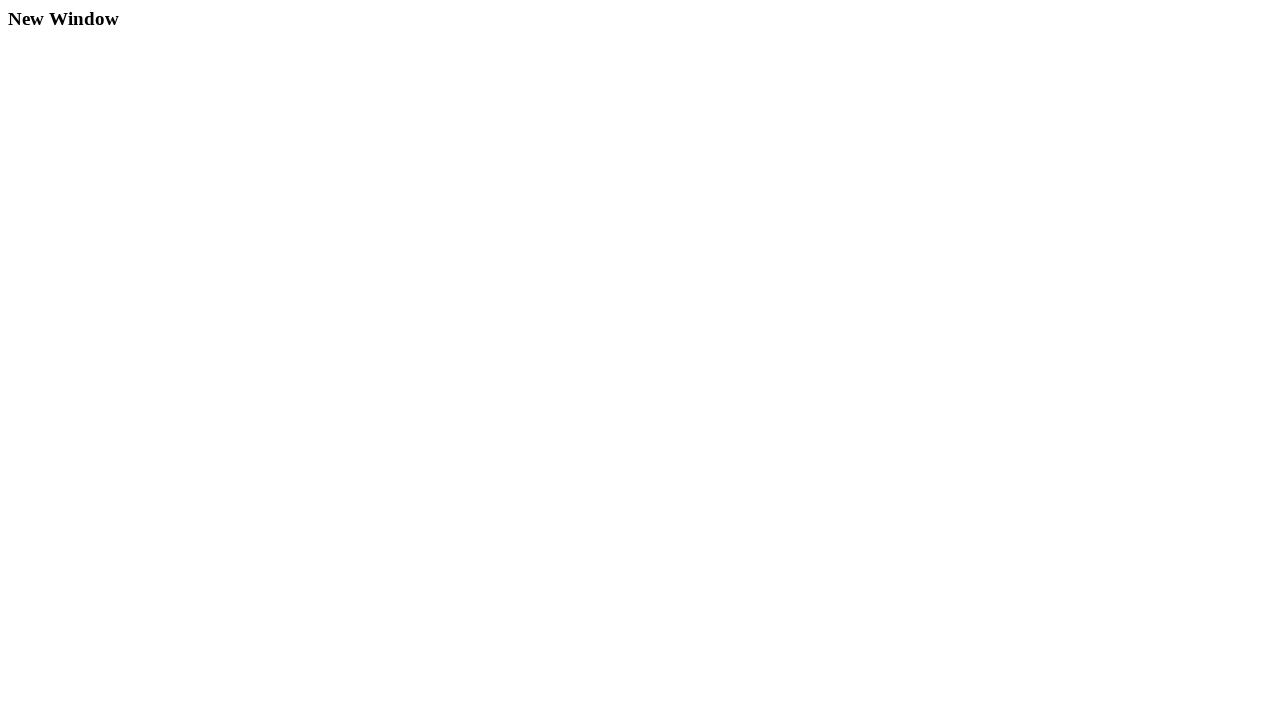

Brought main window back to focus
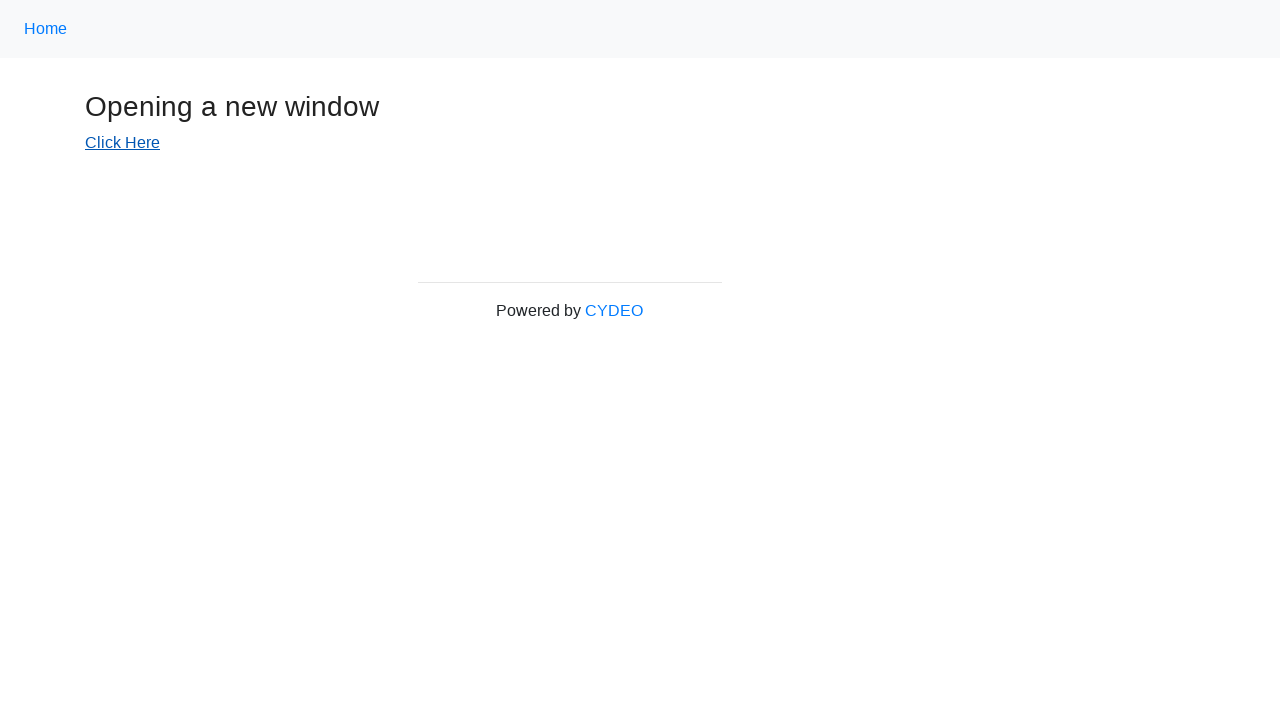

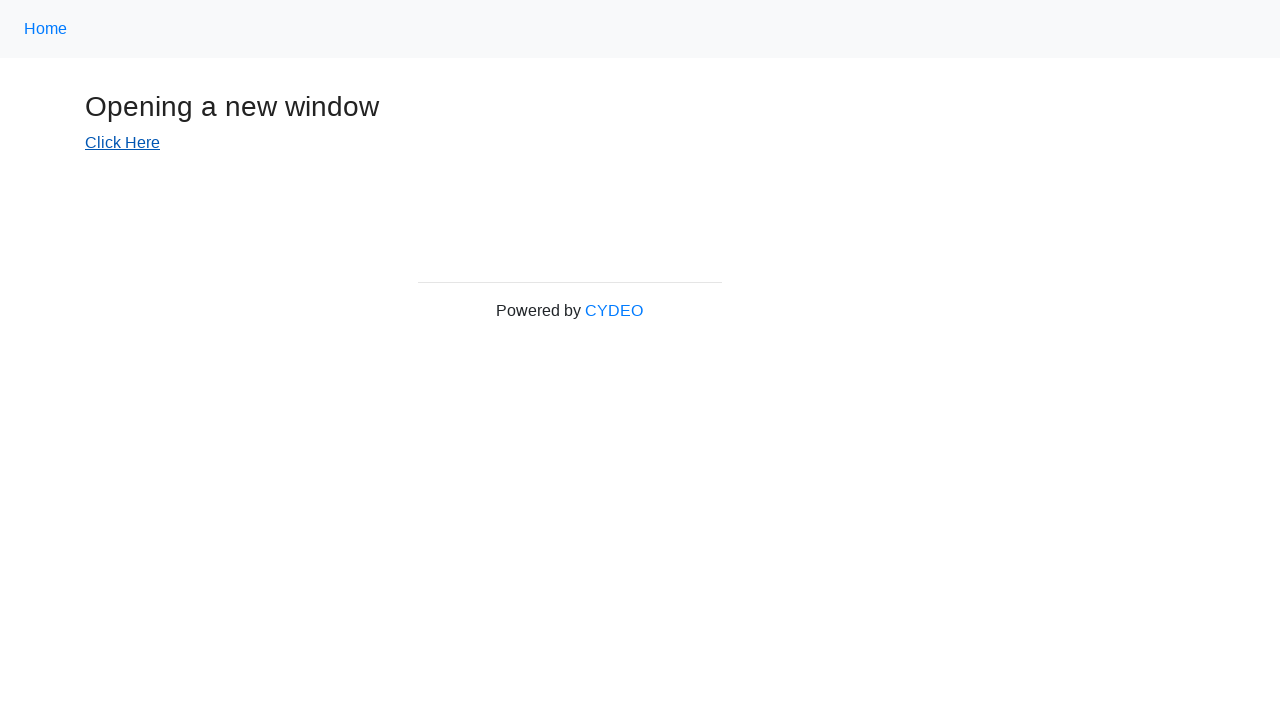